Tests double-click functionality by double-clicking a button and verifying that text is copied from one field to another

Starting URL: https://testautomationpractice.blogspot.com/

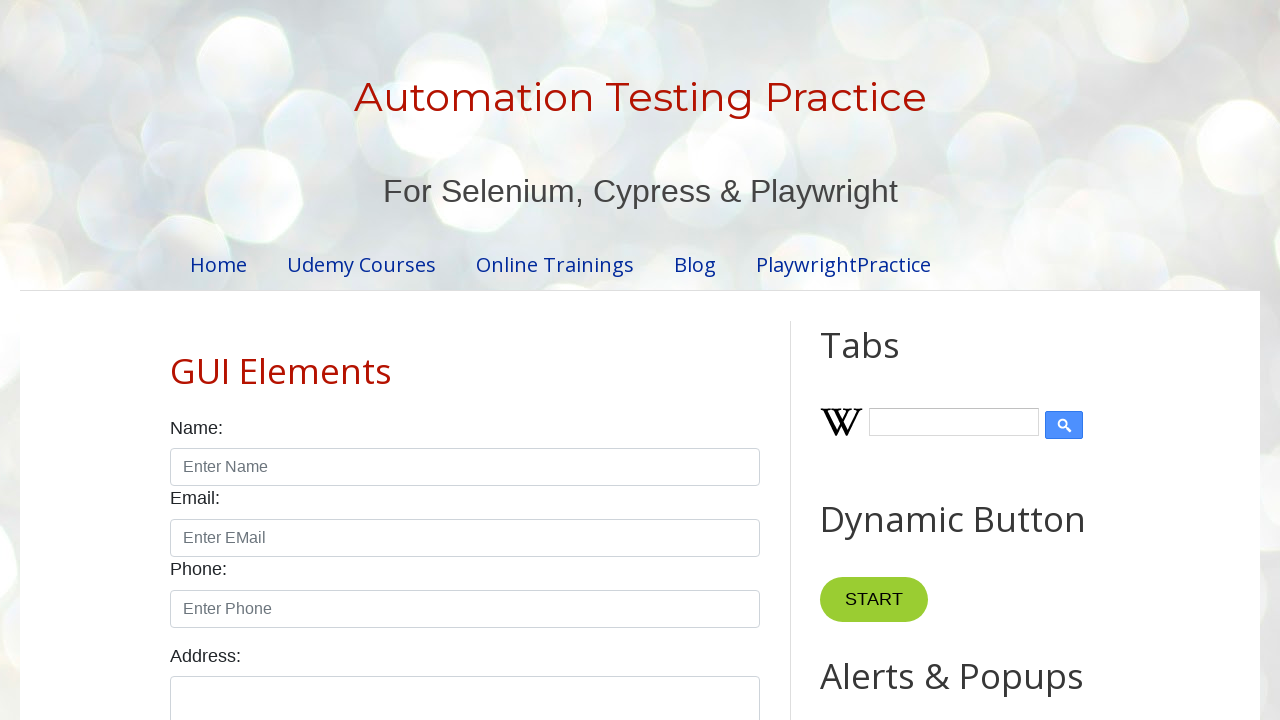

Located the double-click button with ondblclick handler
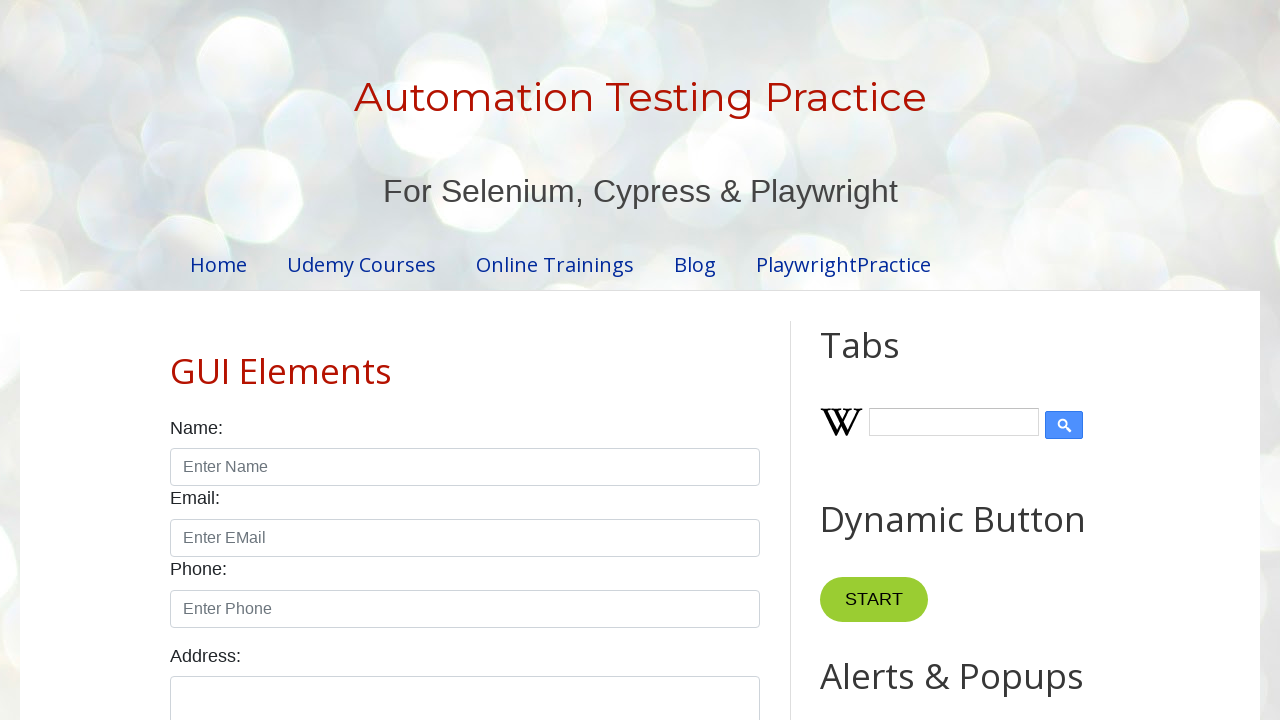

Retrieved initial value from field1
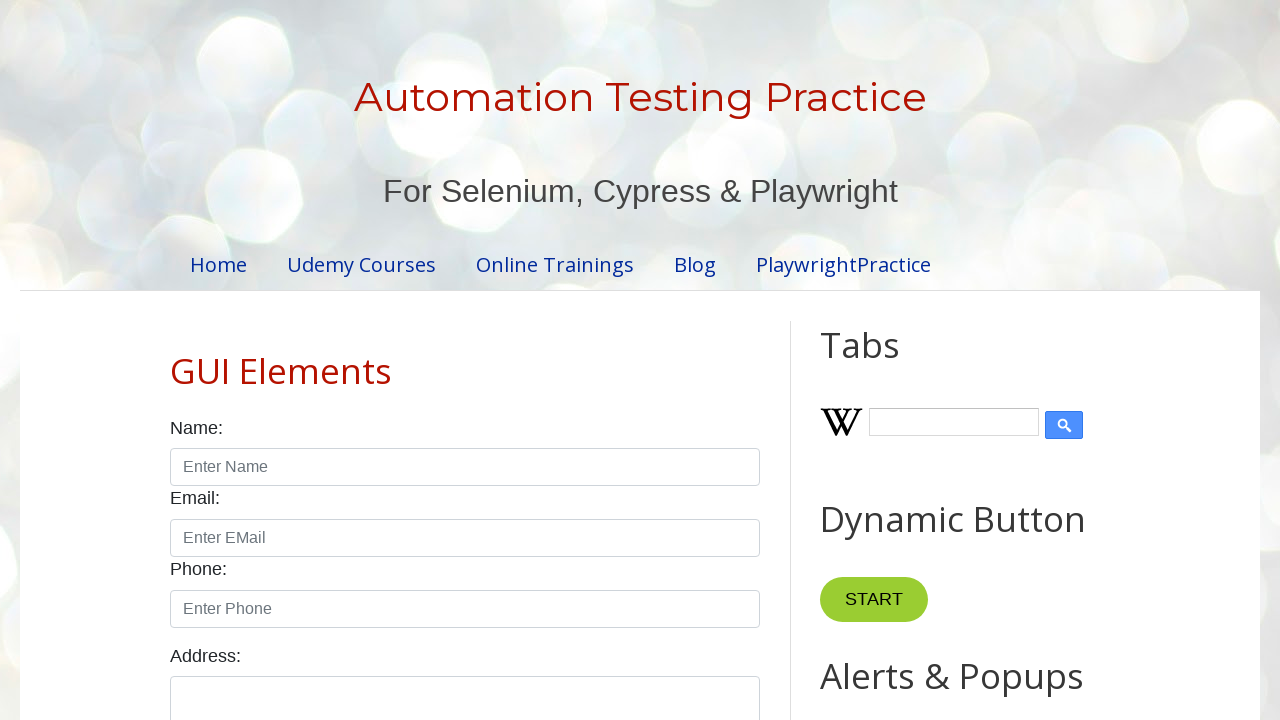

Double-clicked the button to trigger copy function at (885, 360) on xpath=//button[@ondblclick='myFunction1()']
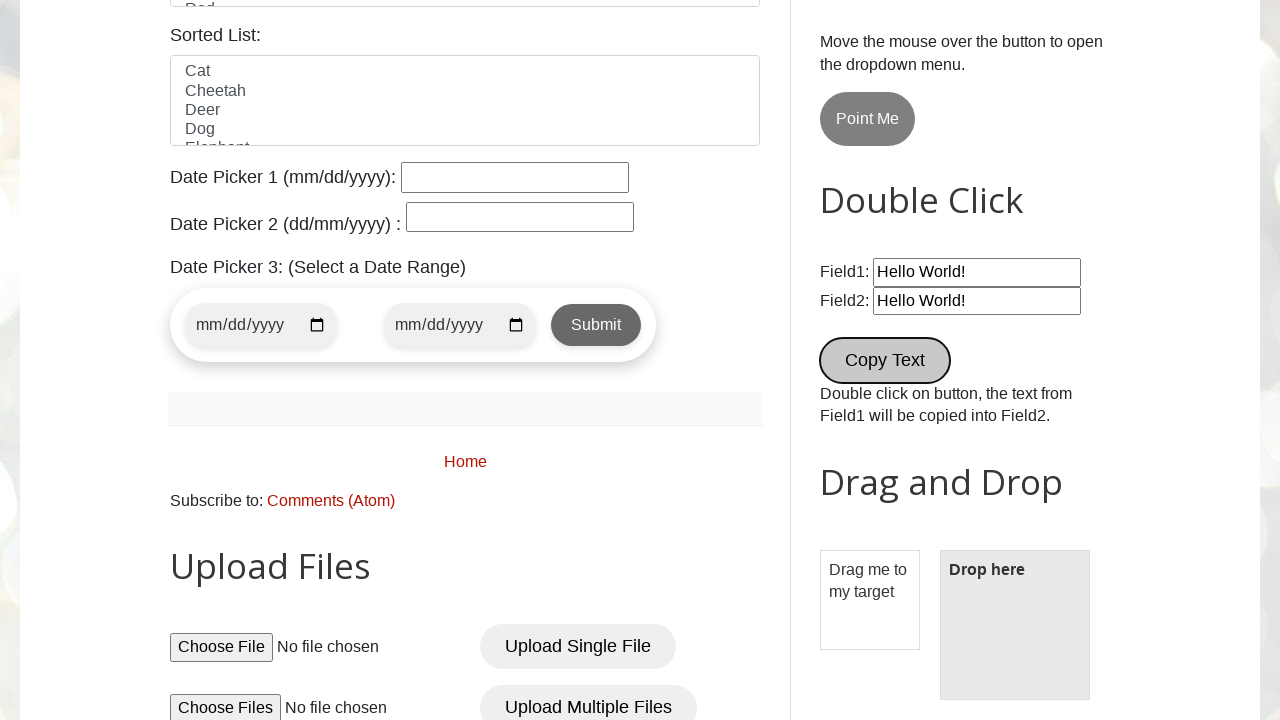

Retrieved value from field2 after double-click
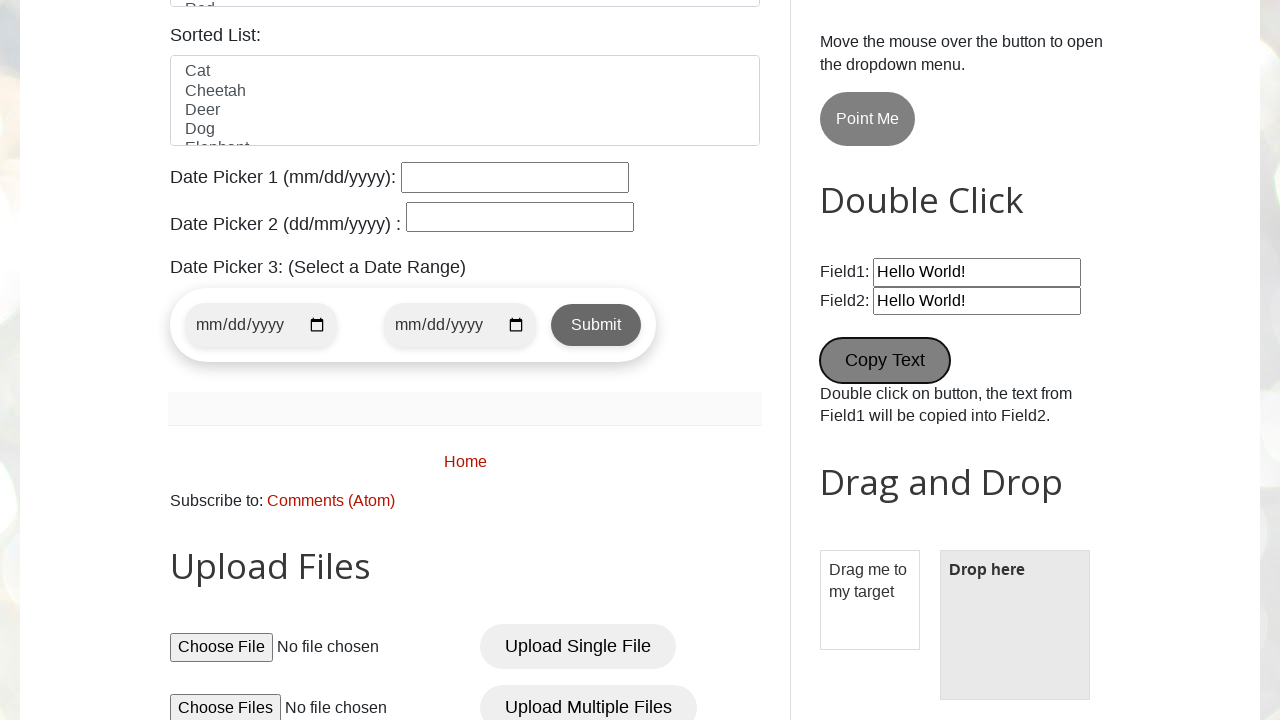

Test passed: field1 and field2 values match
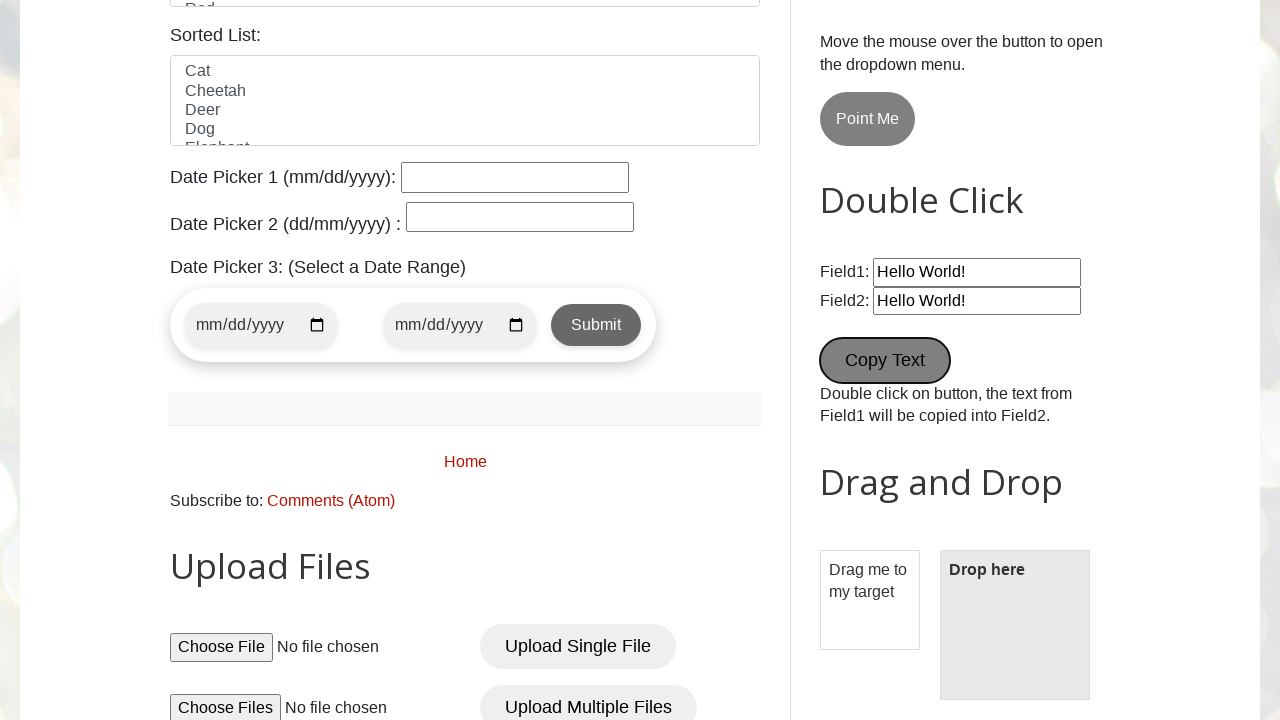

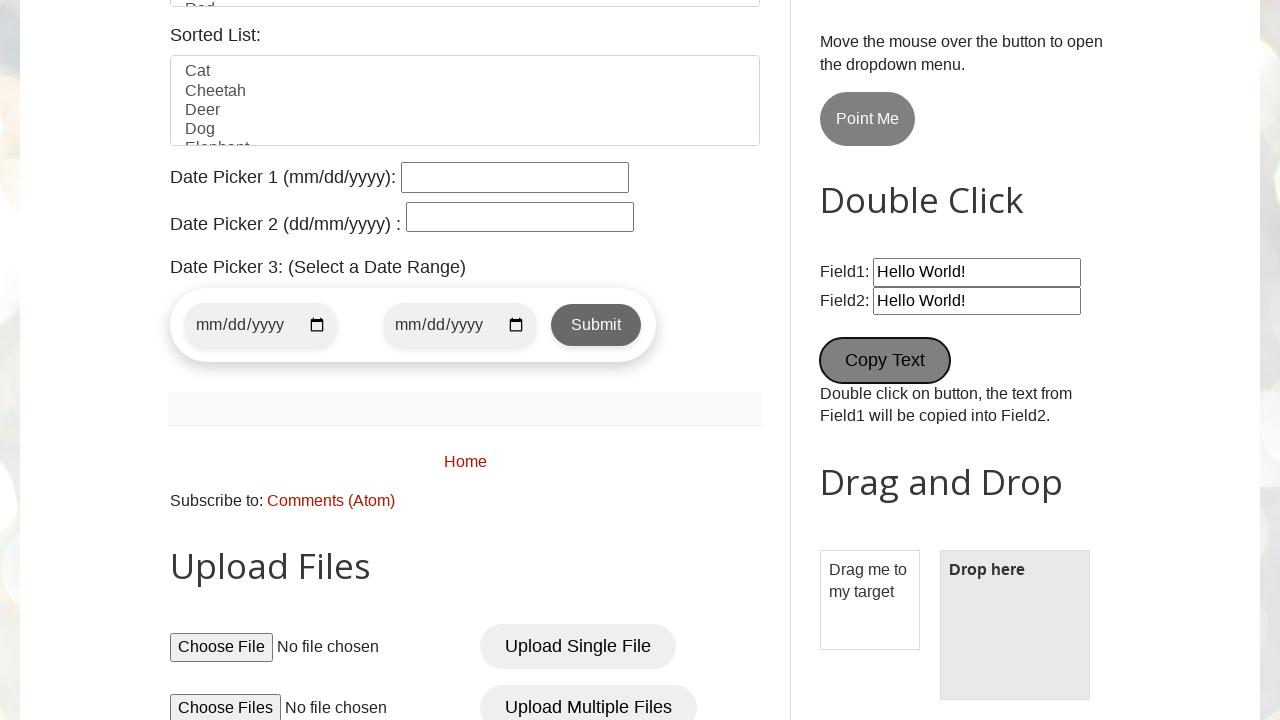